Tests game content and functionality by verifying game elements are visible (canvas, stats, controls) and that game controls work properly (speed control, auto-pathing toggle)

Starting URL: https://tjsingleton.github.io/bulletbuzz/game/

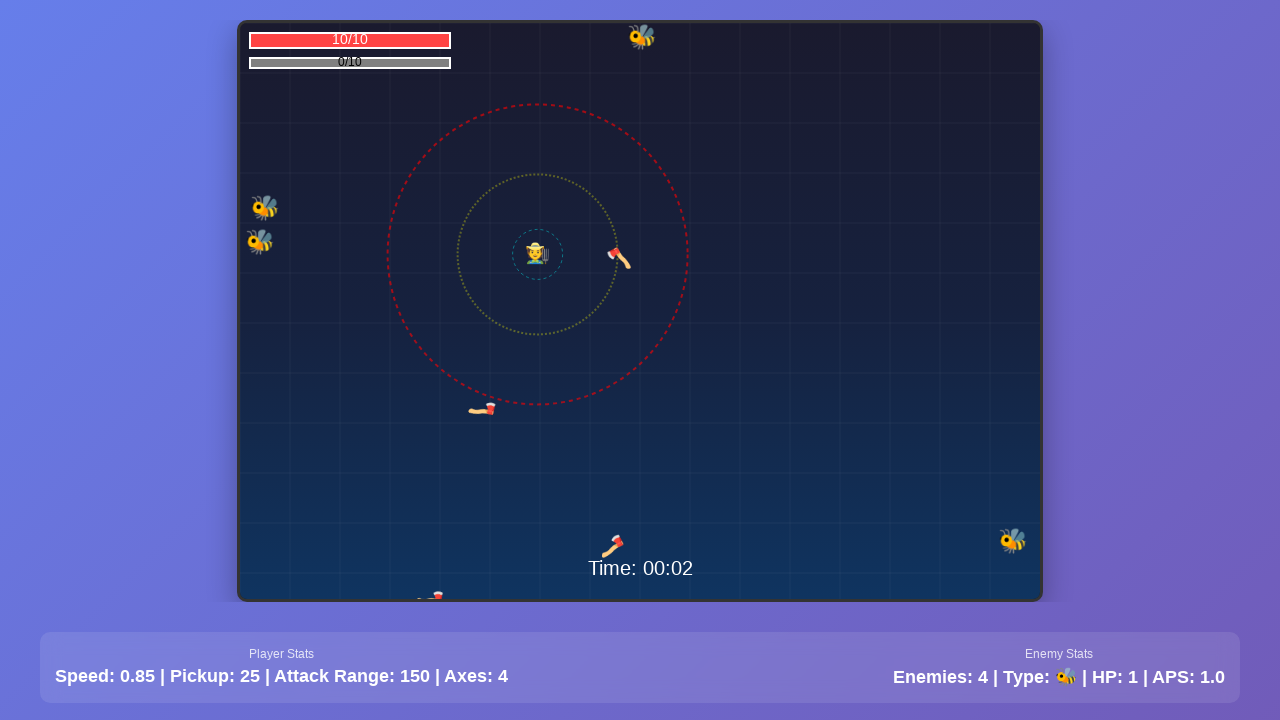

Waited for game canvas to load
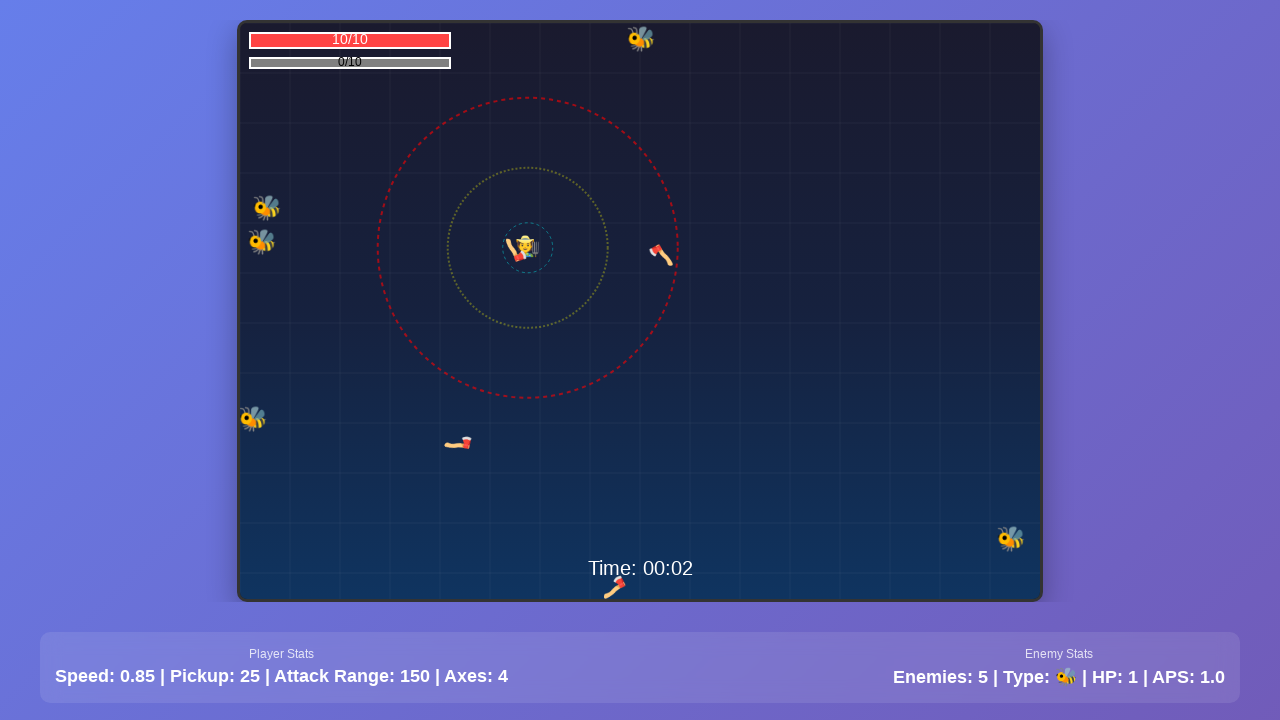

Verified Game Canvas element is visible
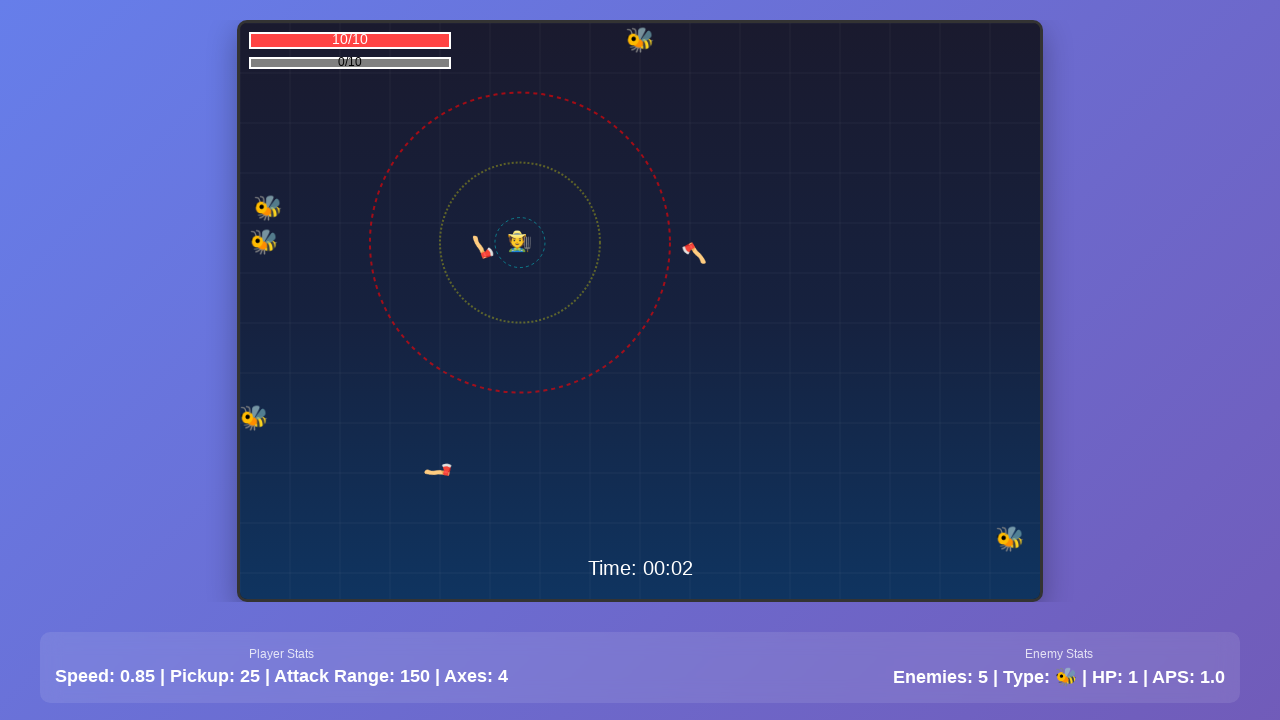

Verified Player Stats element is visible
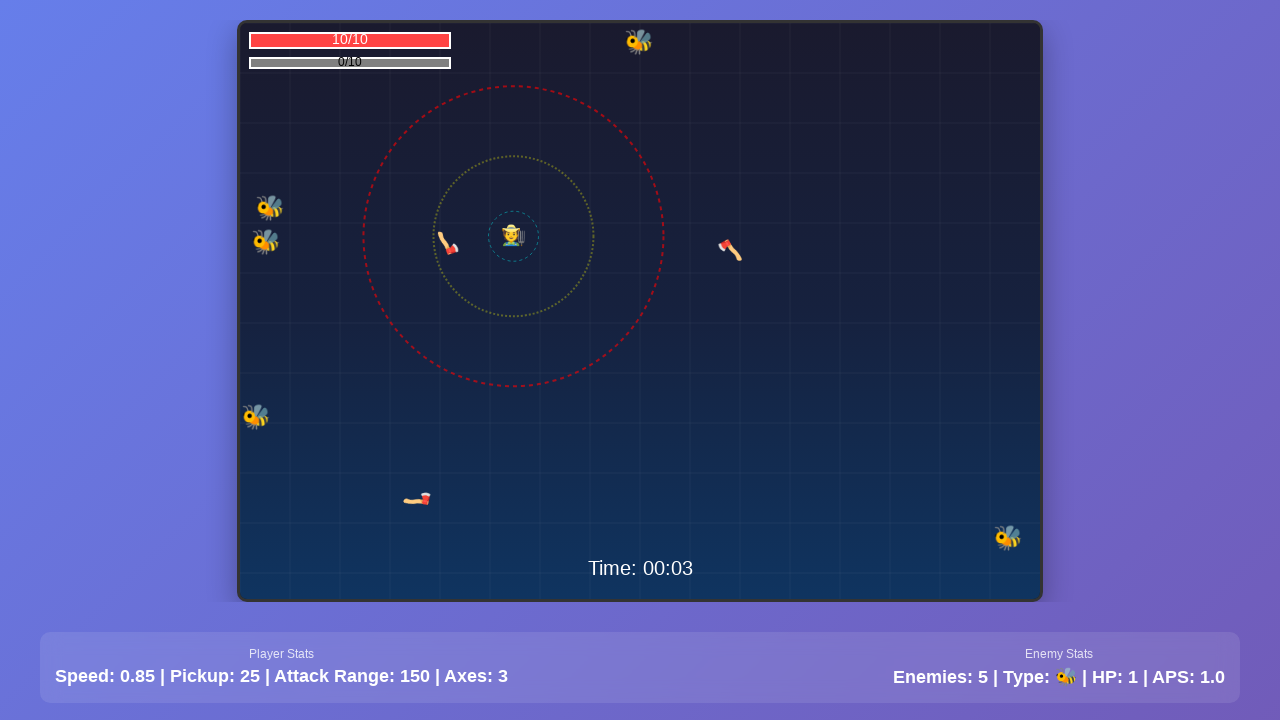

Verified Enemy Stats element is visible
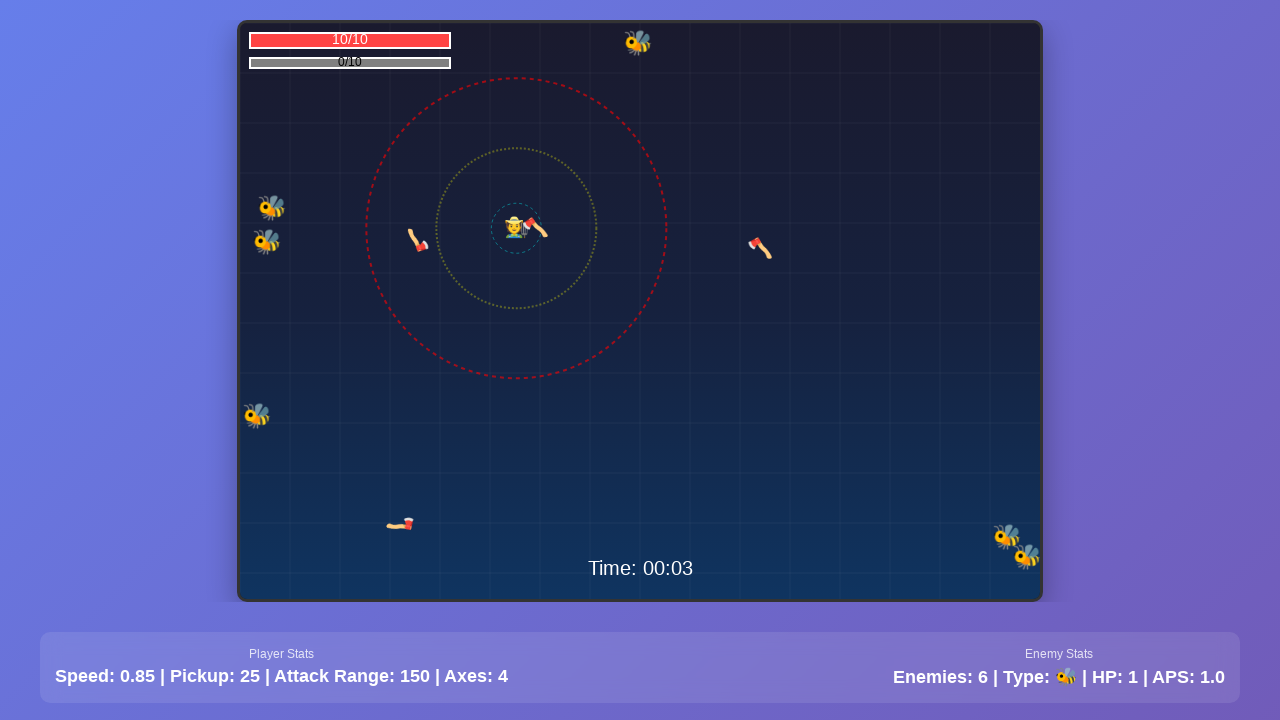

Verified Game Speed Control element is visible
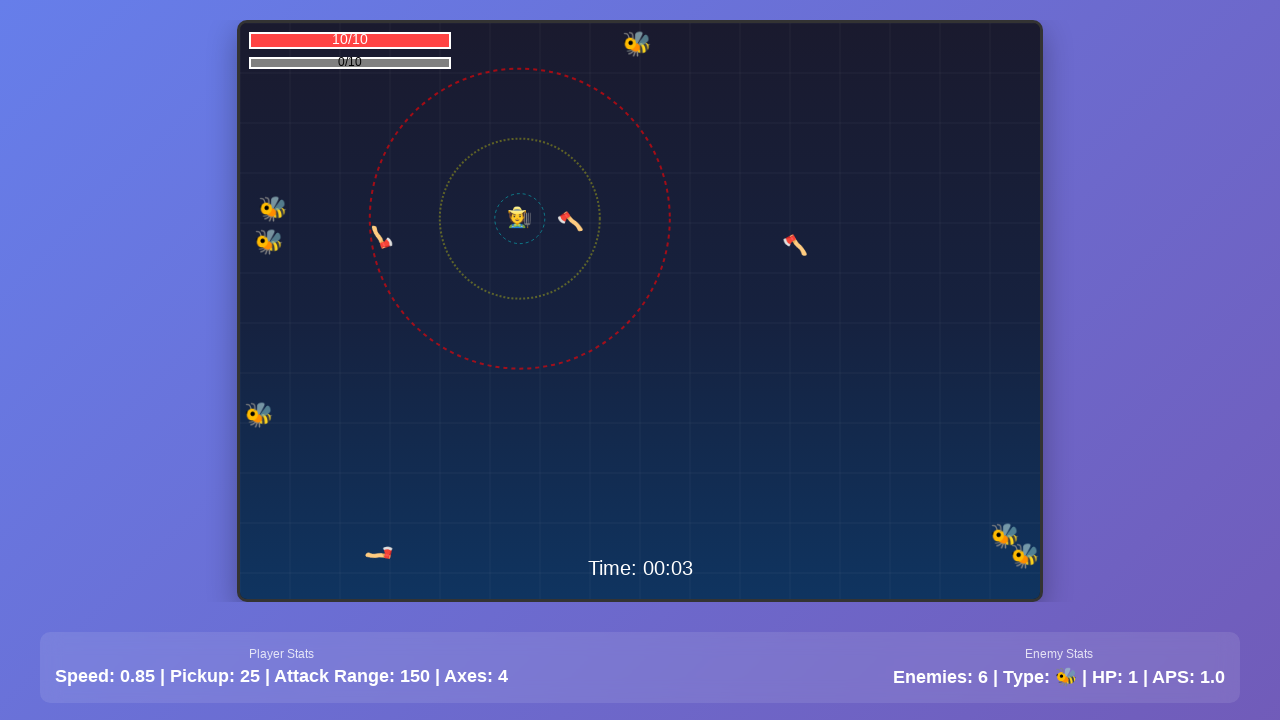

Verified Auto-Pathing Toggle element is visible
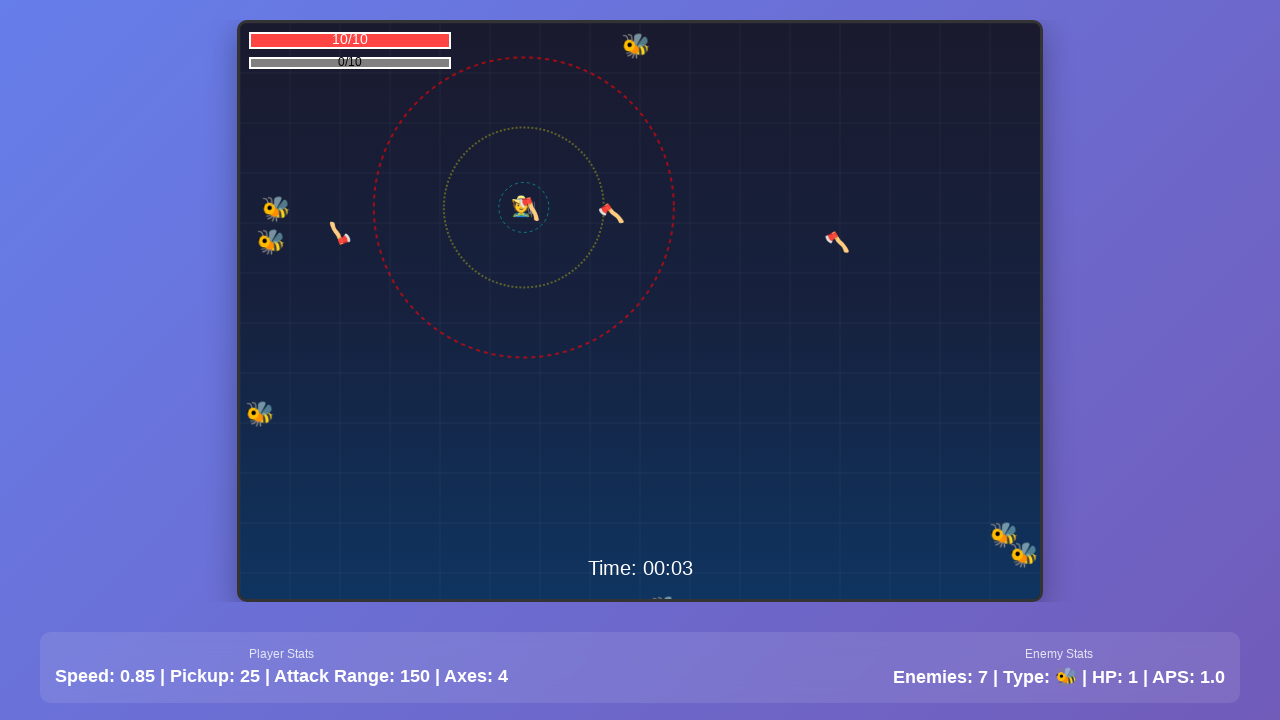

Verified Auto-Shop Toggle element is visible
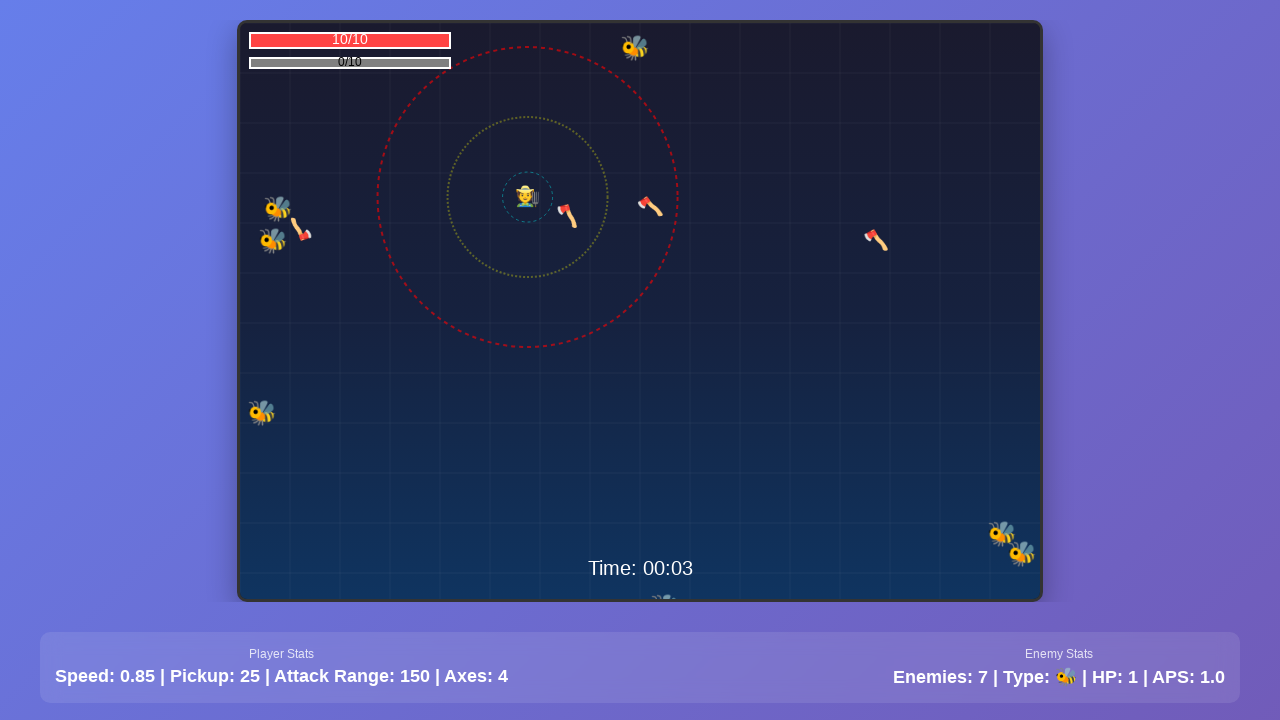

Waited 3 seconds for game to start running
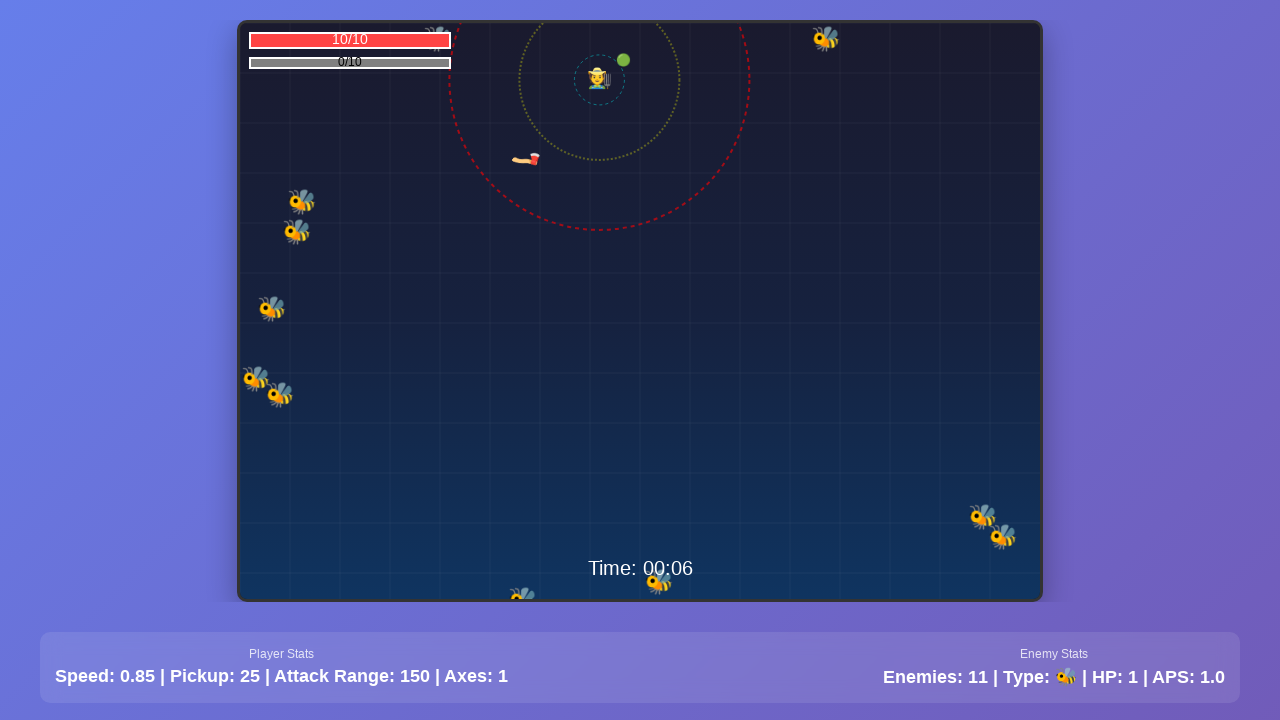

Set game speed control to value 5 on #gameSpeed
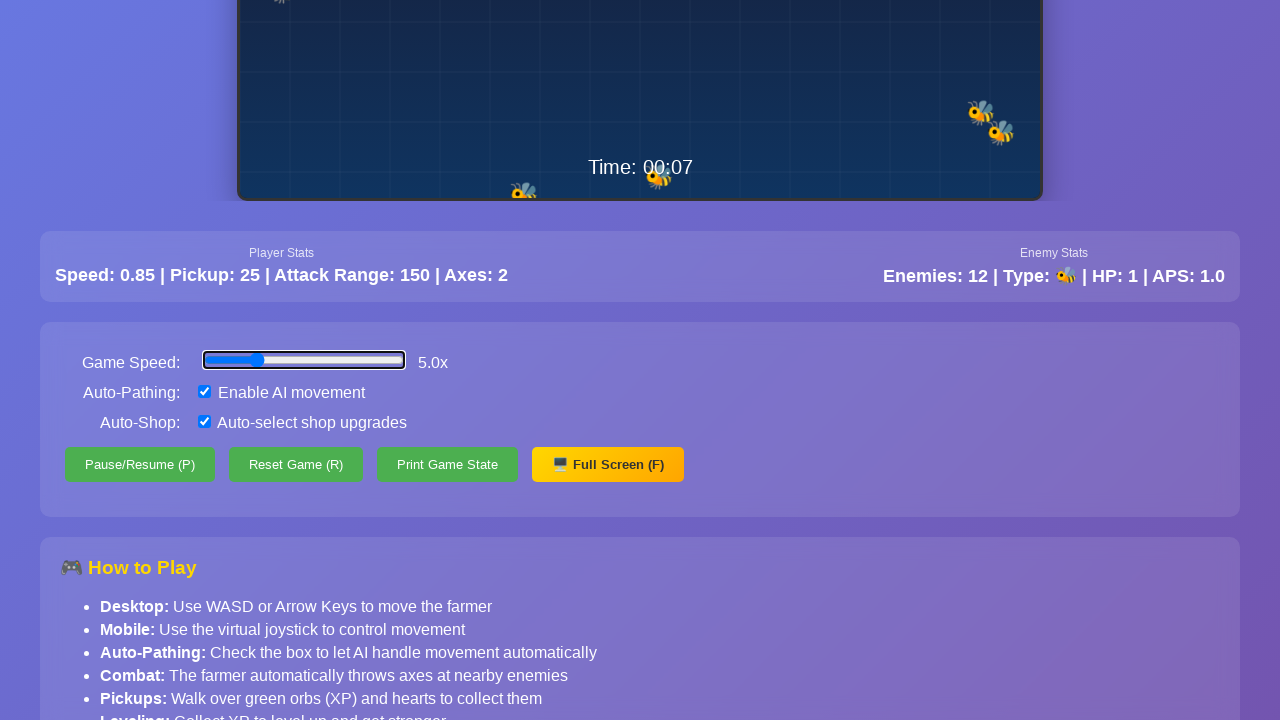

Verified game speed value display is present
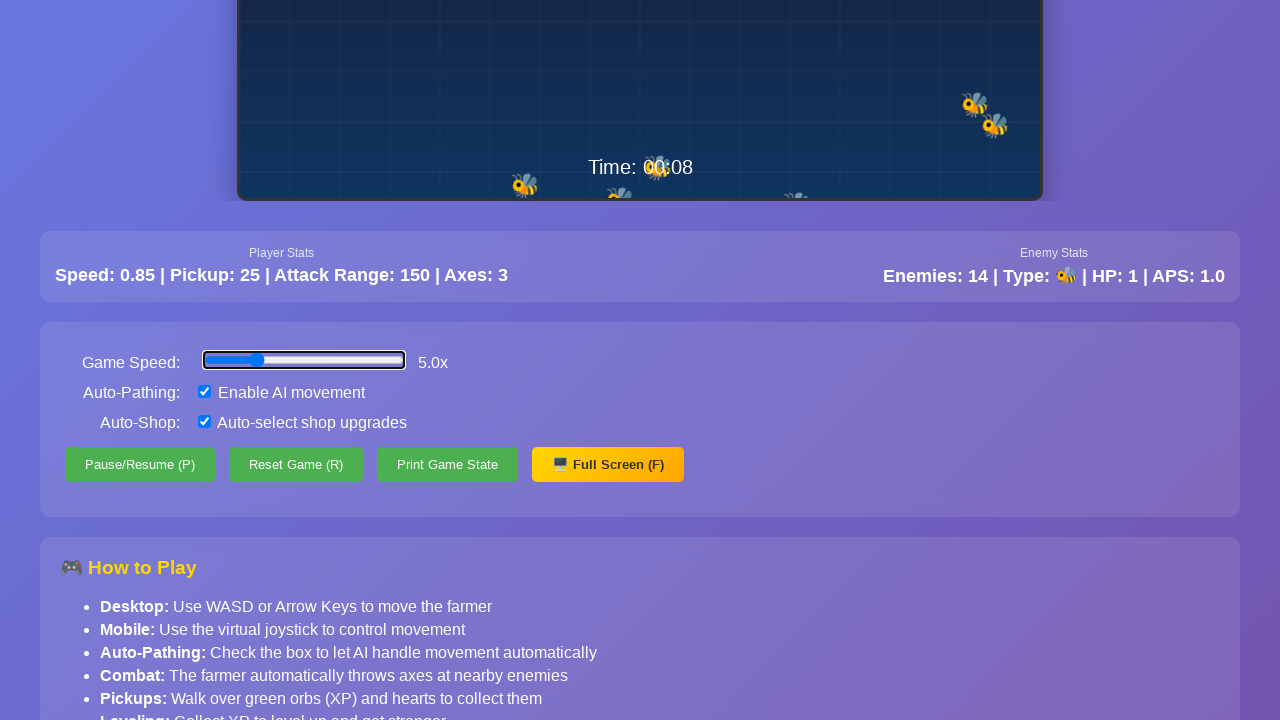

Clicked auto-pathing toggle to change state at (204, 392) on #autoPath
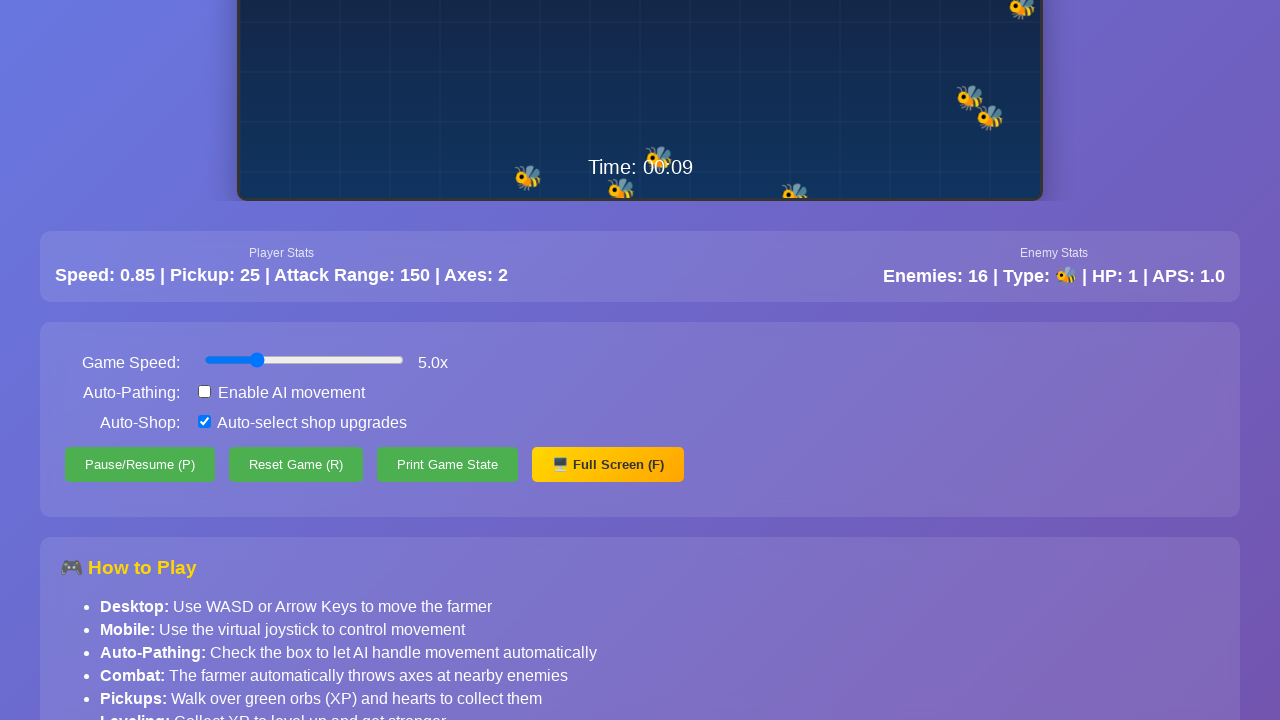

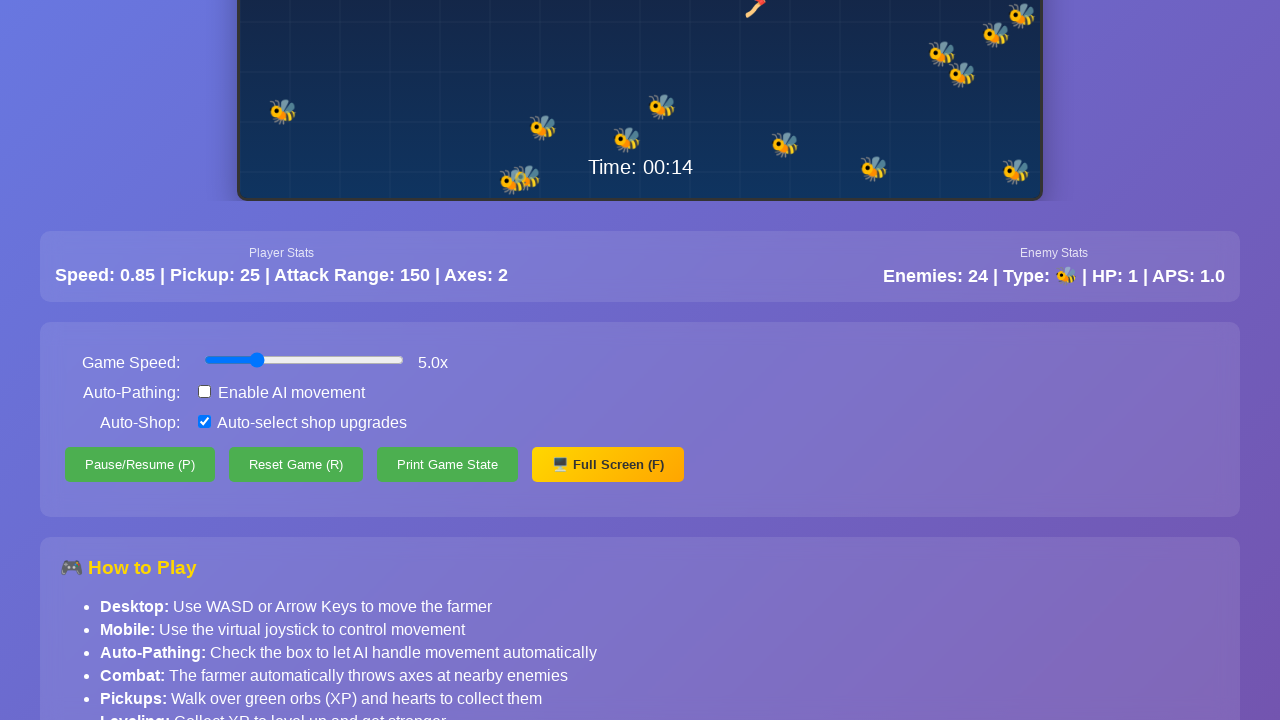